Tests navigation from the inputs page to the home page by clicking the Home link and verifying the page title

Starting URL: https://practice.cydeo.com/inputs

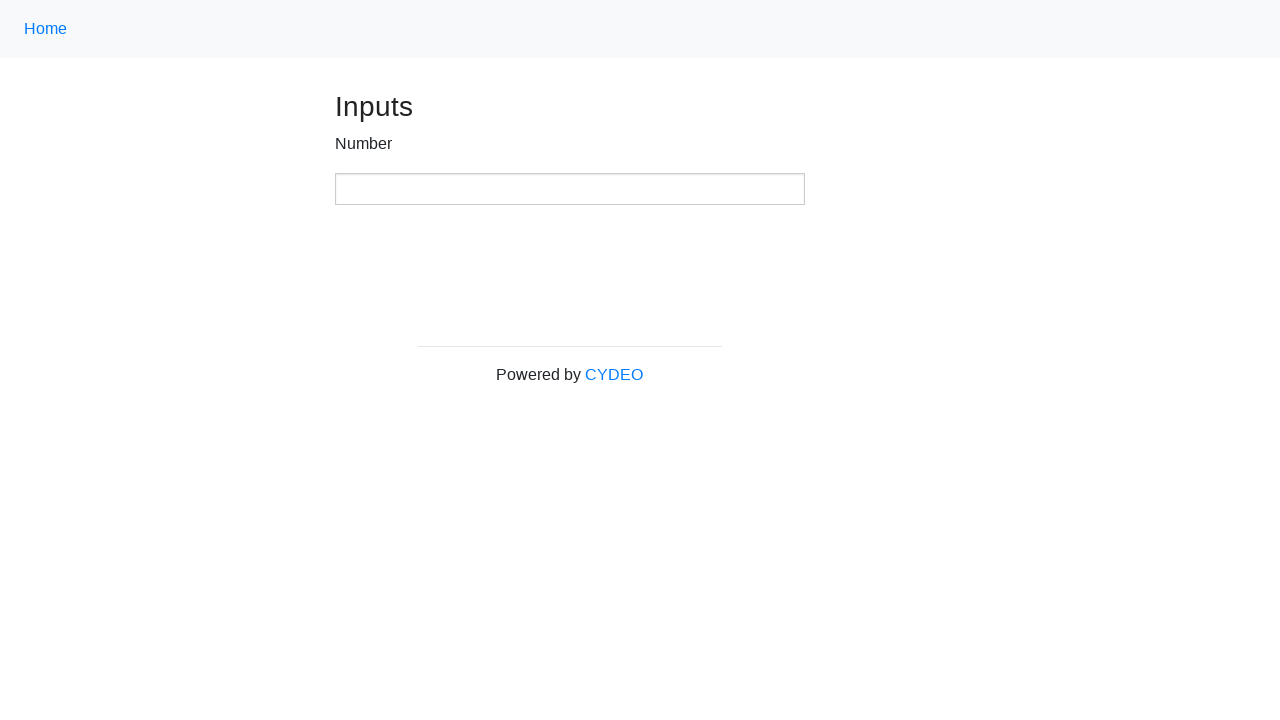

Clicked Home link using nav-link class at (46, 29) on .nav-link
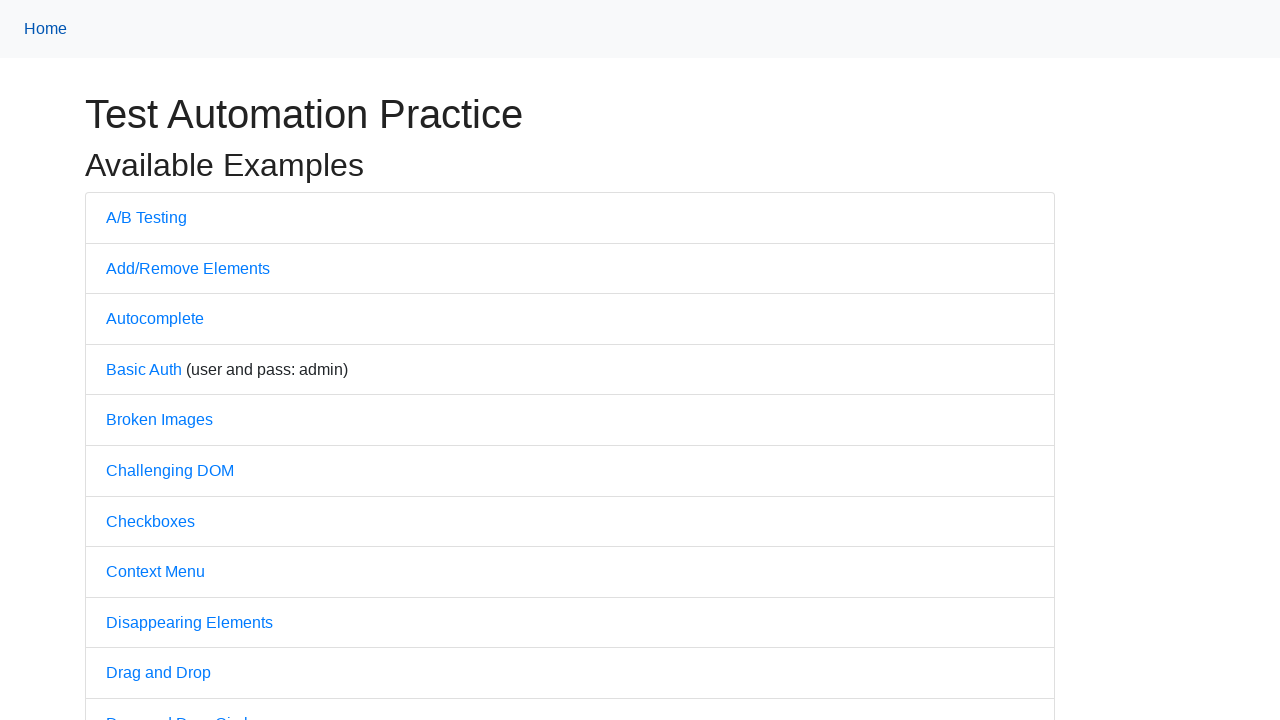

Waited for page to load (domcontentloaded)
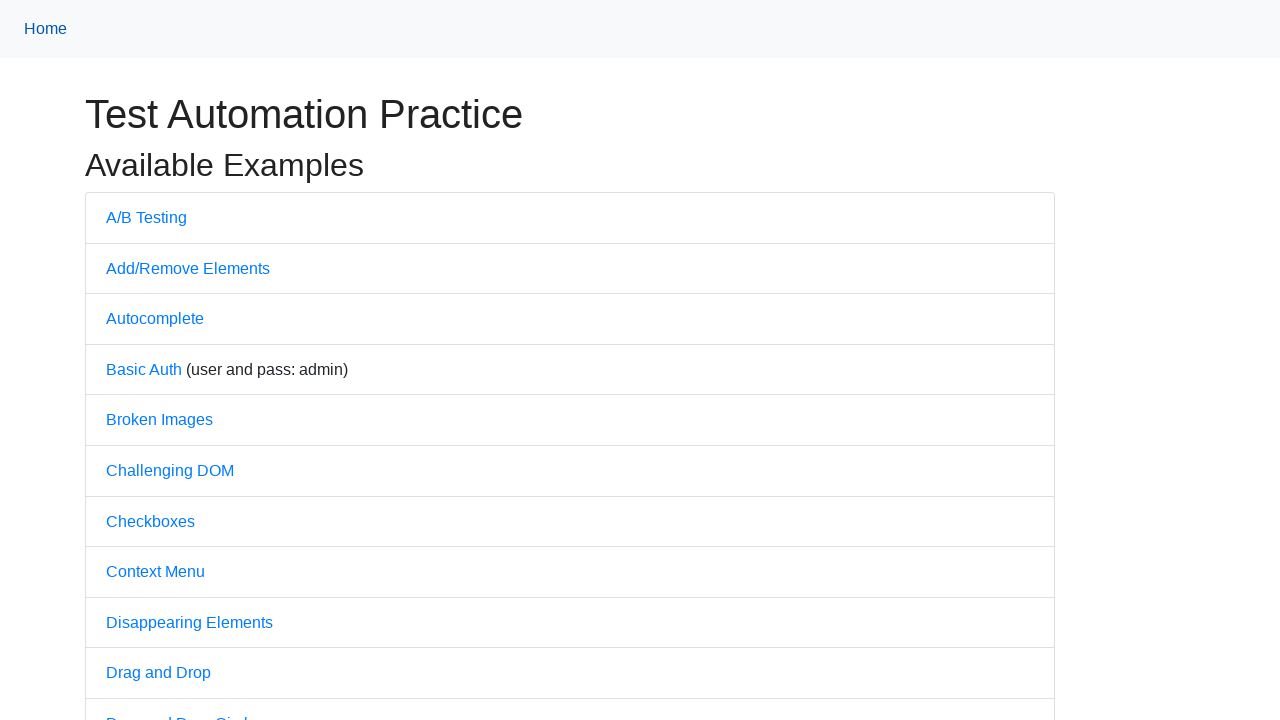

Verified page title is 'Practice'
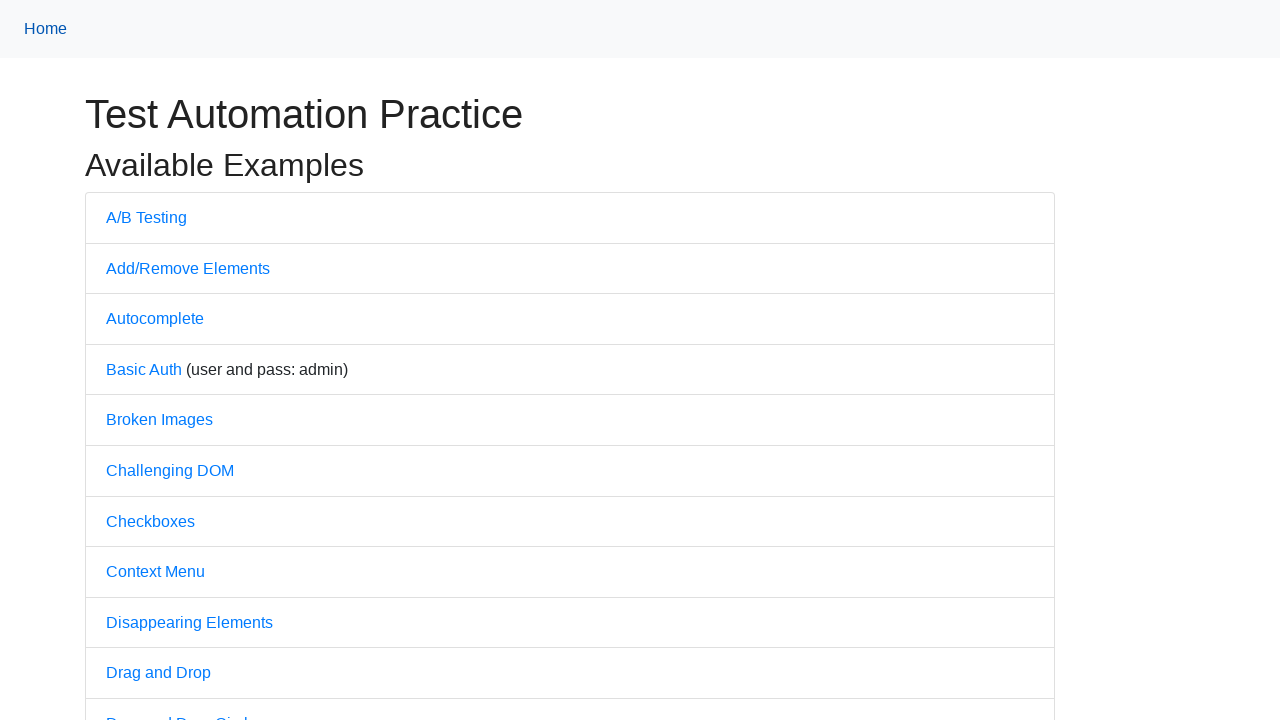

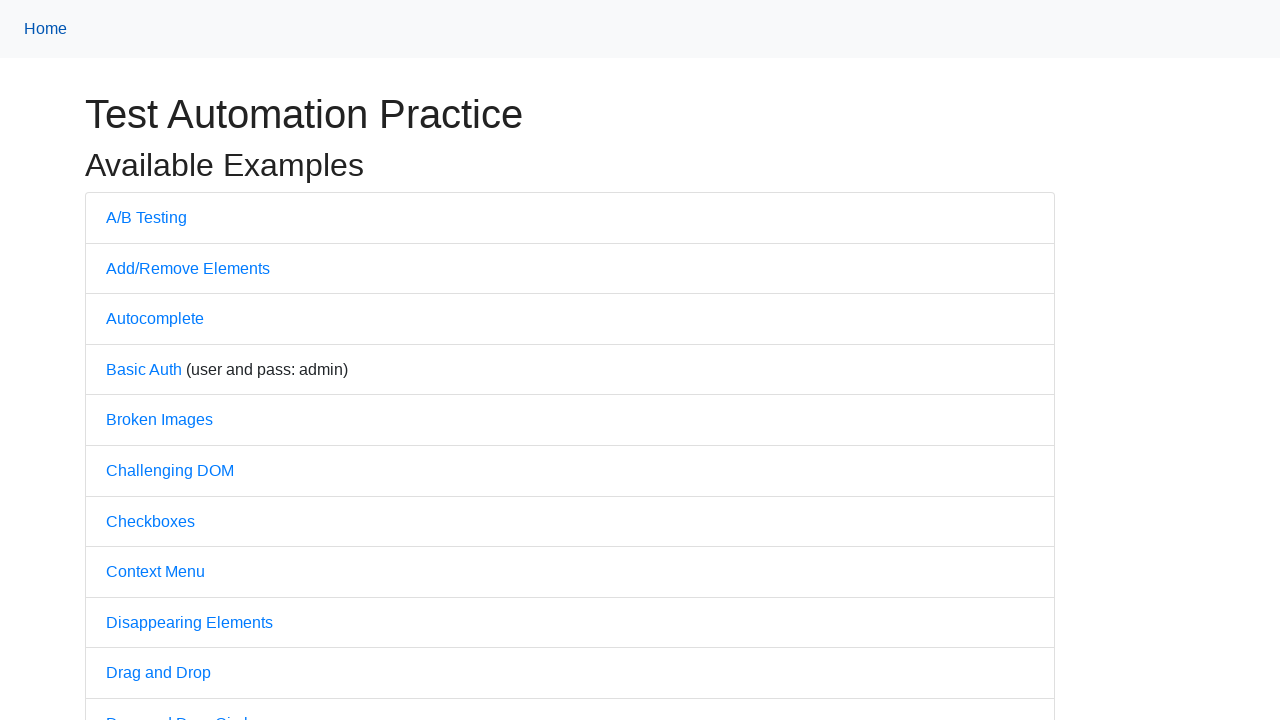